Tests keyboard actions on a registration form by typing text in the first name field, selecting all text, copying it, tabbing to the next field, and pasting the copied text

Starting URL: https://www.tutorialspoint.com/selenium/practice/register.php

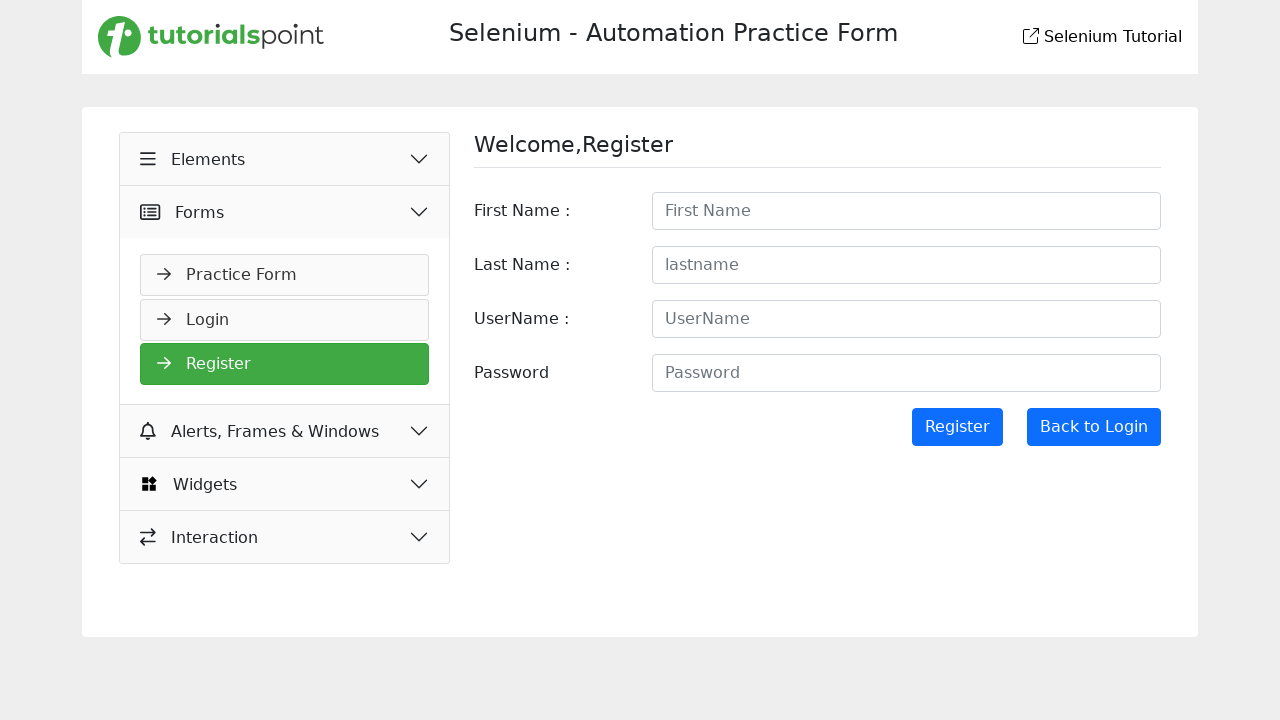

Clicked on first name field at (906, 211) on #firstname
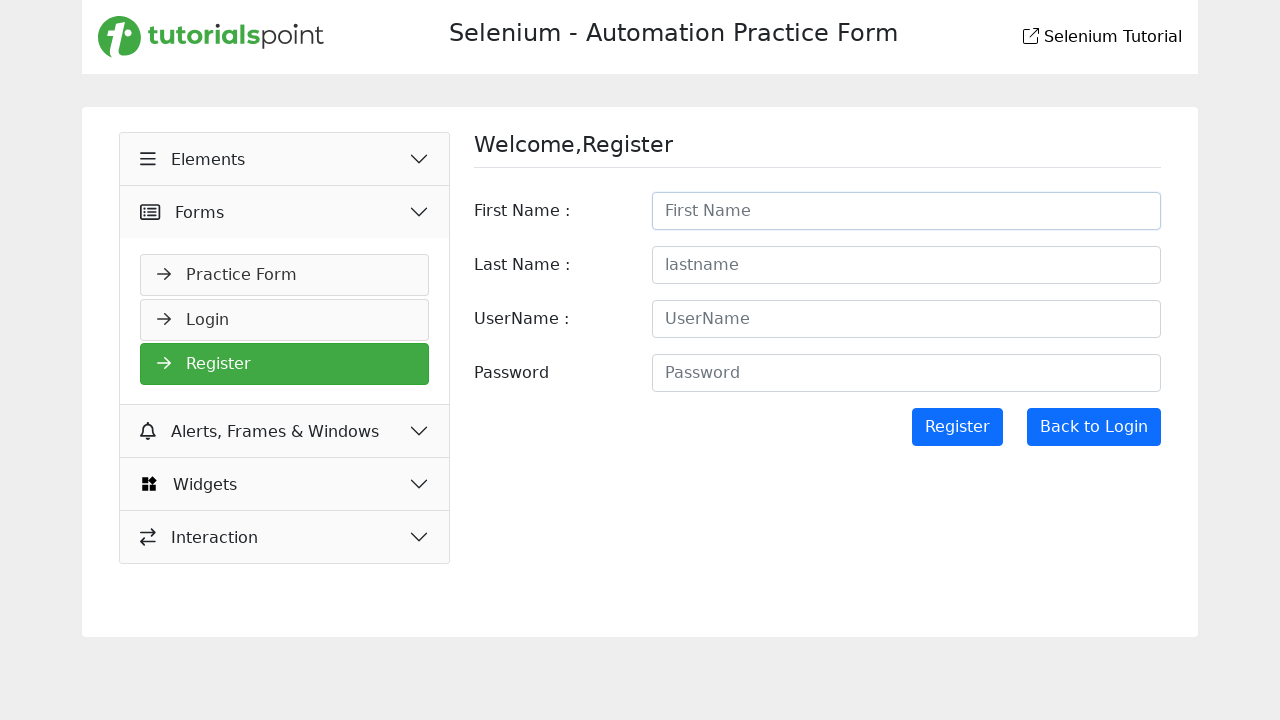

Typed 'Ebrahim' in first name field
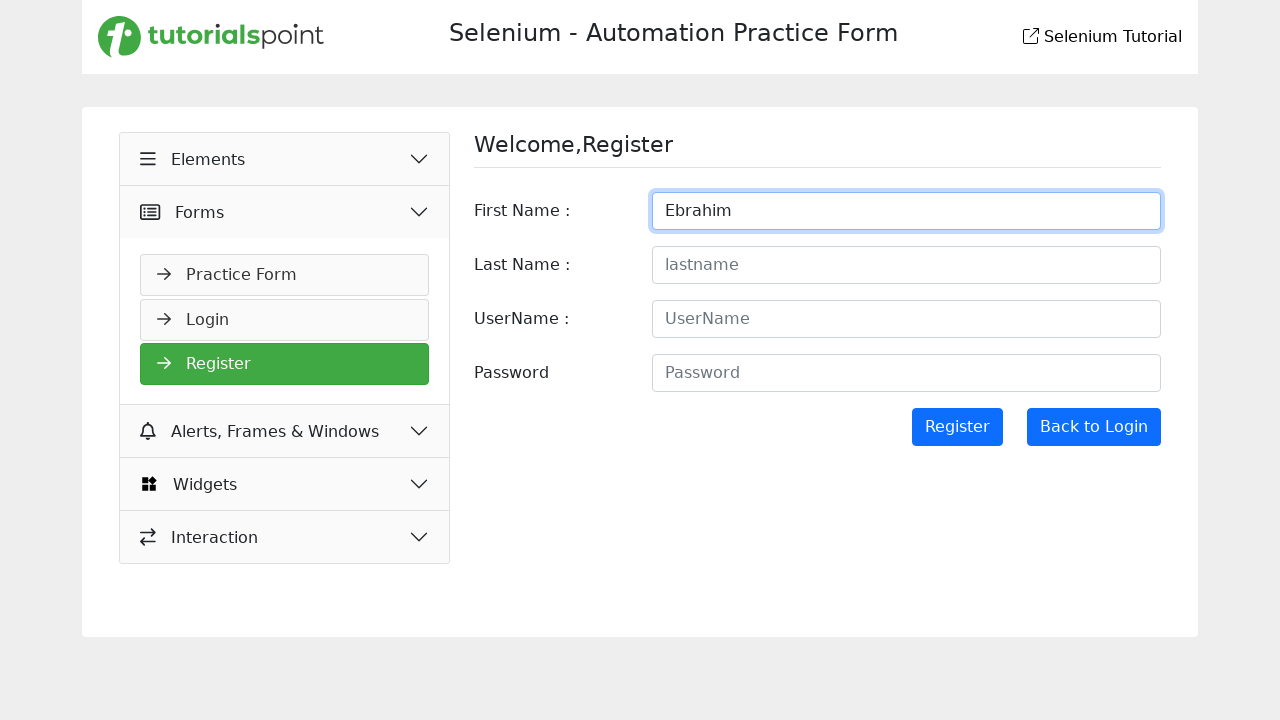

Selected all text in first name field using Ctrl+A
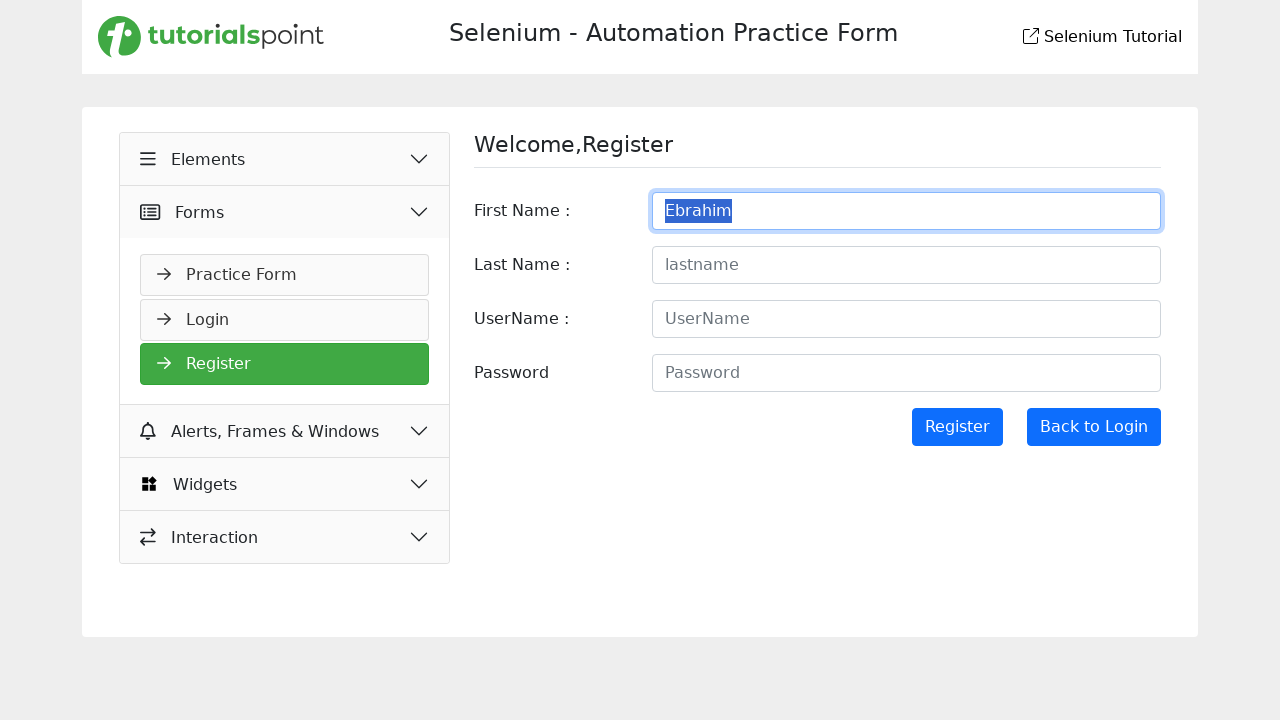

Copied selected text using Ctrl+C
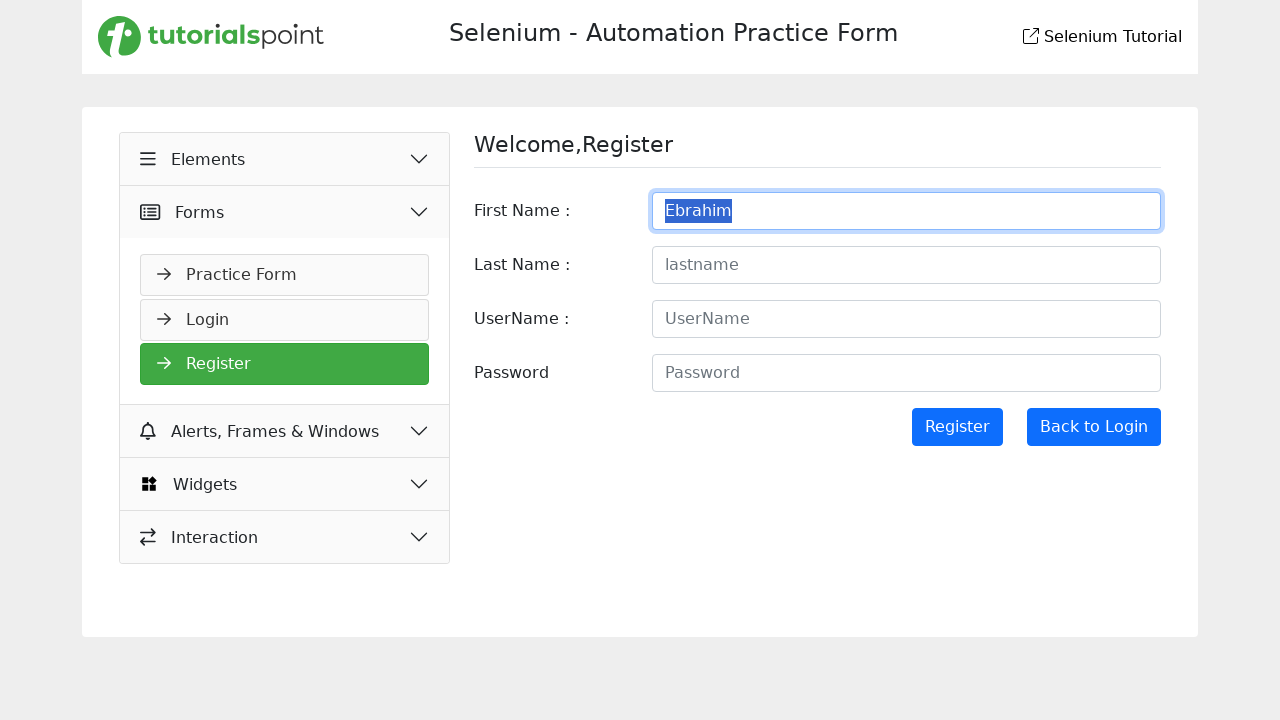

Tabbed to next field
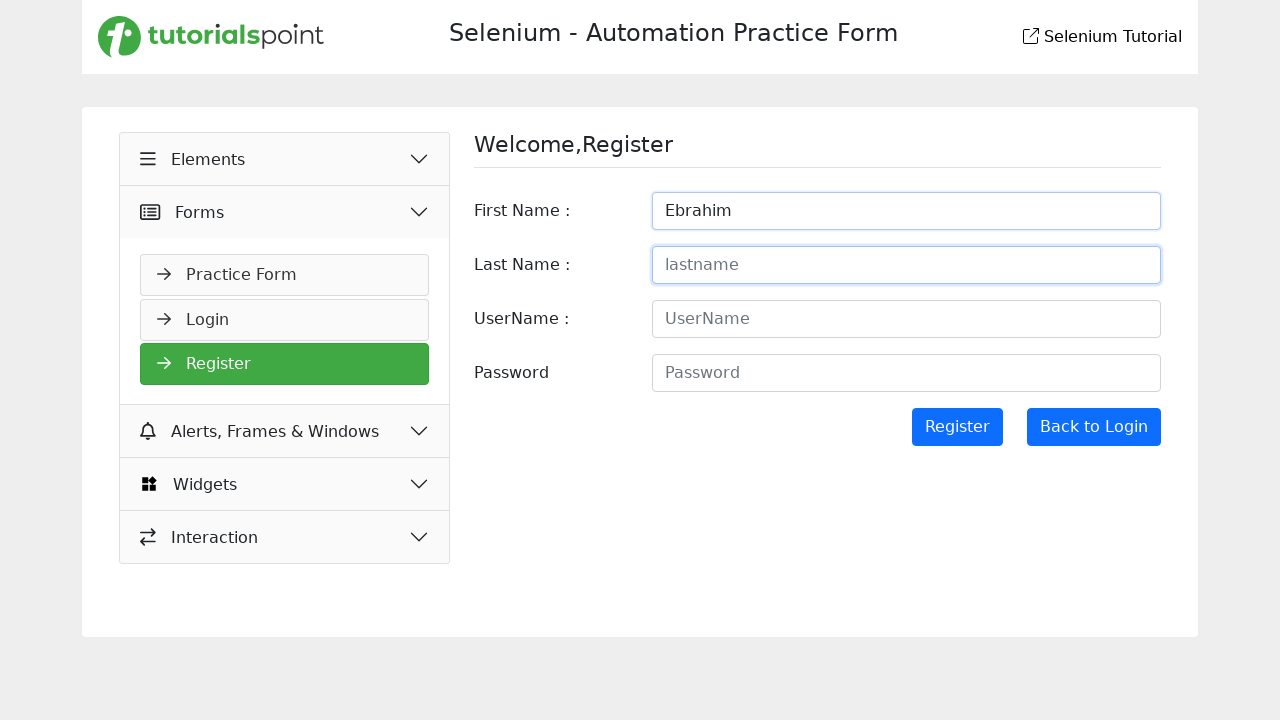

Pasted copied text in next field using Ctrl+V
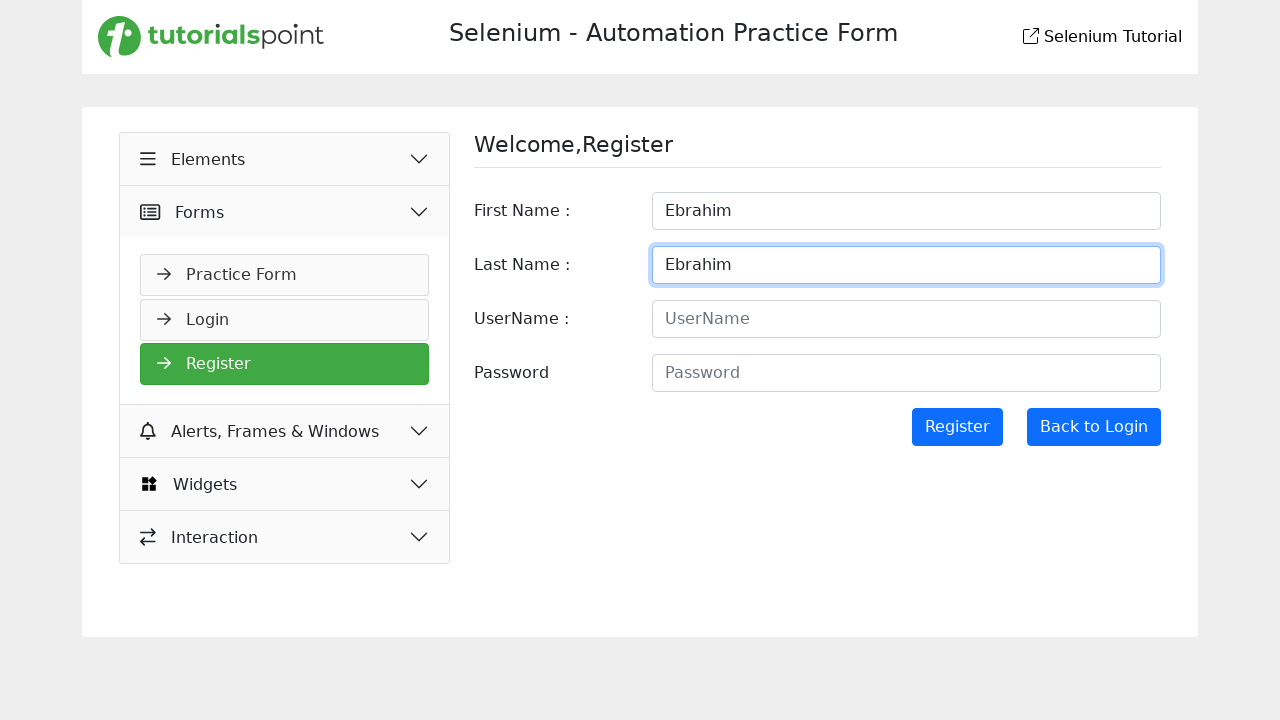

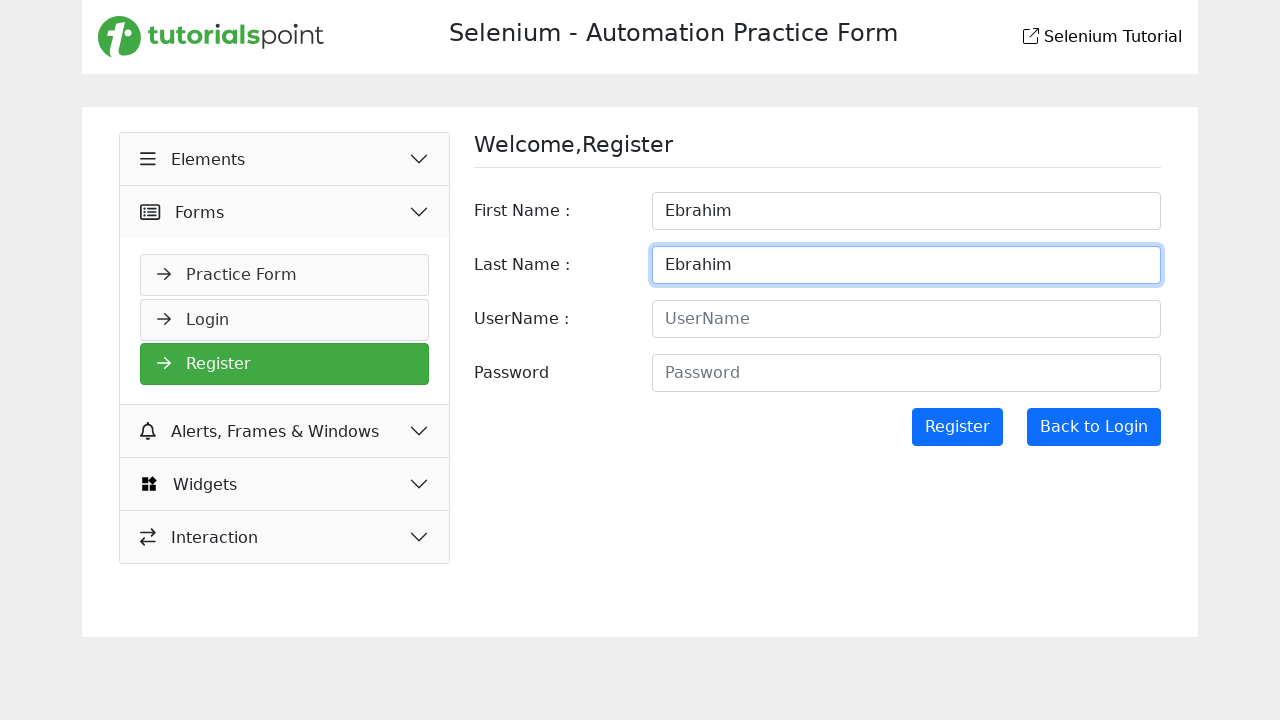